Tests an e-commerce vegetable shopping flow by adding multiple items to cart, proceeding through checkout, and placing an order with country selection.

Starting URL: https://rahulshettyacademy.com/seleniumPractise/#/

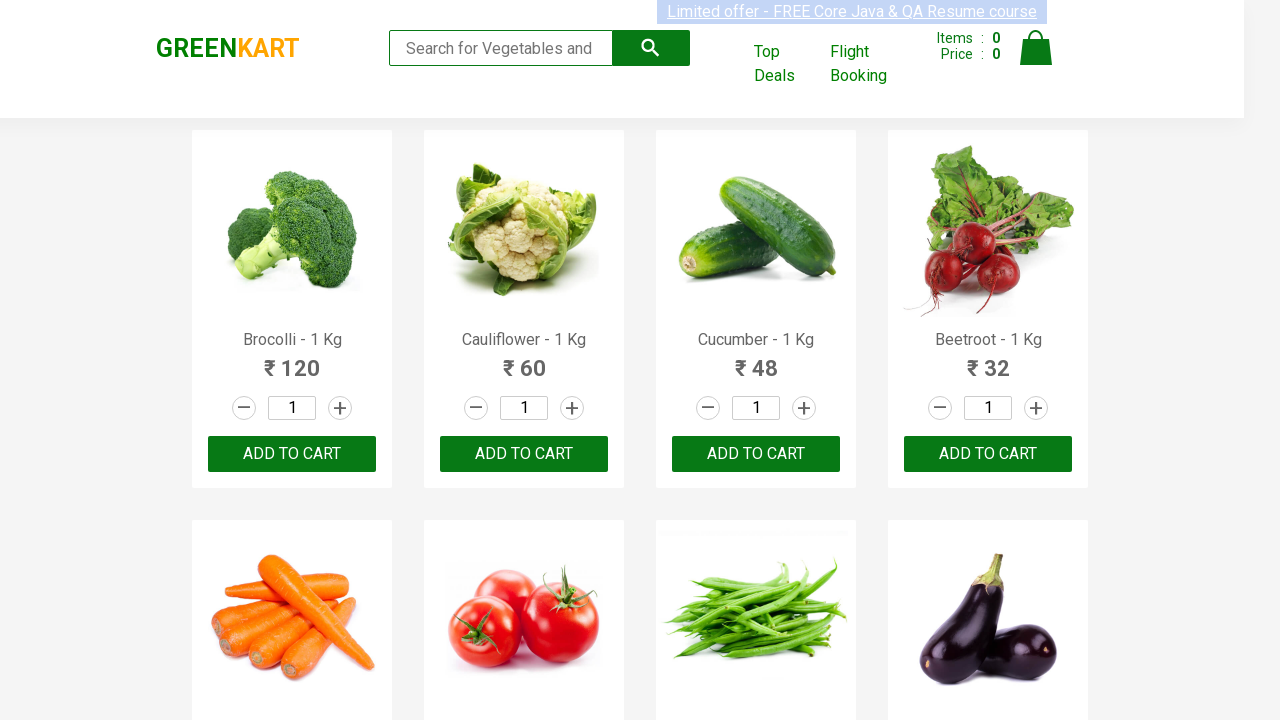

Retrieved all product names from page
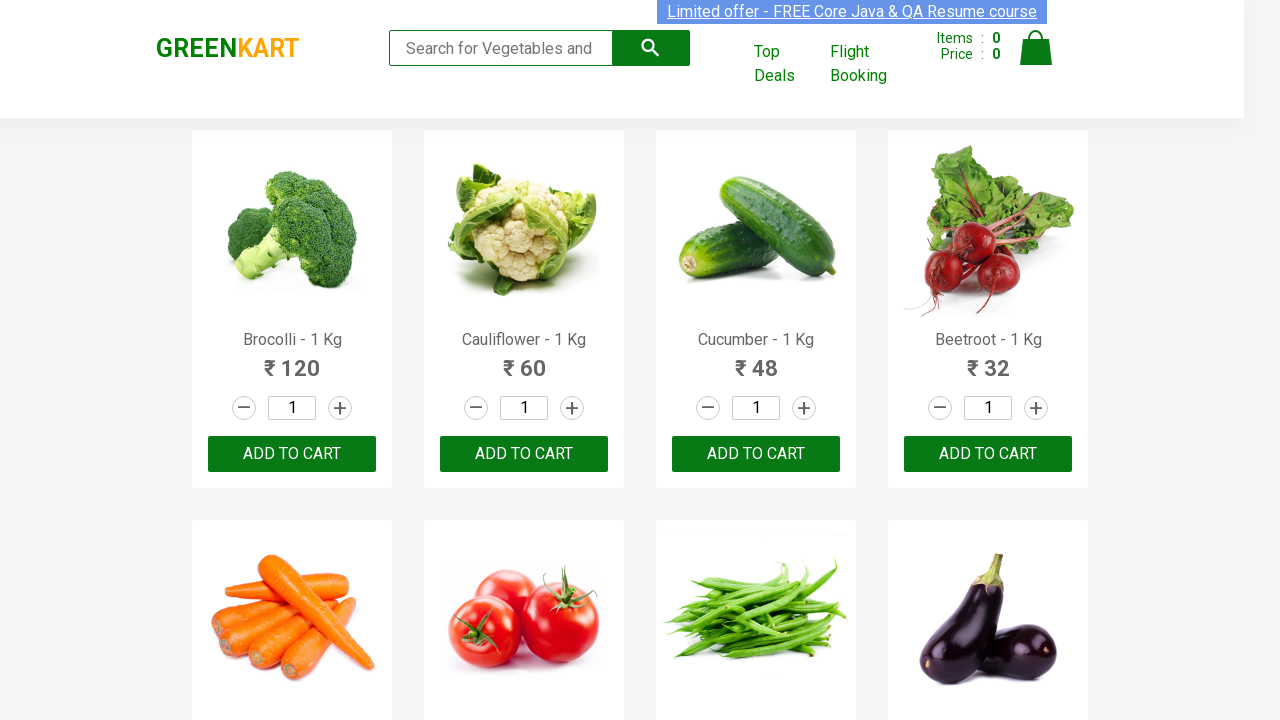

Added Carrot to cart at (292, 360) on xpath=//div[@class='product-action']/button >> nth=4
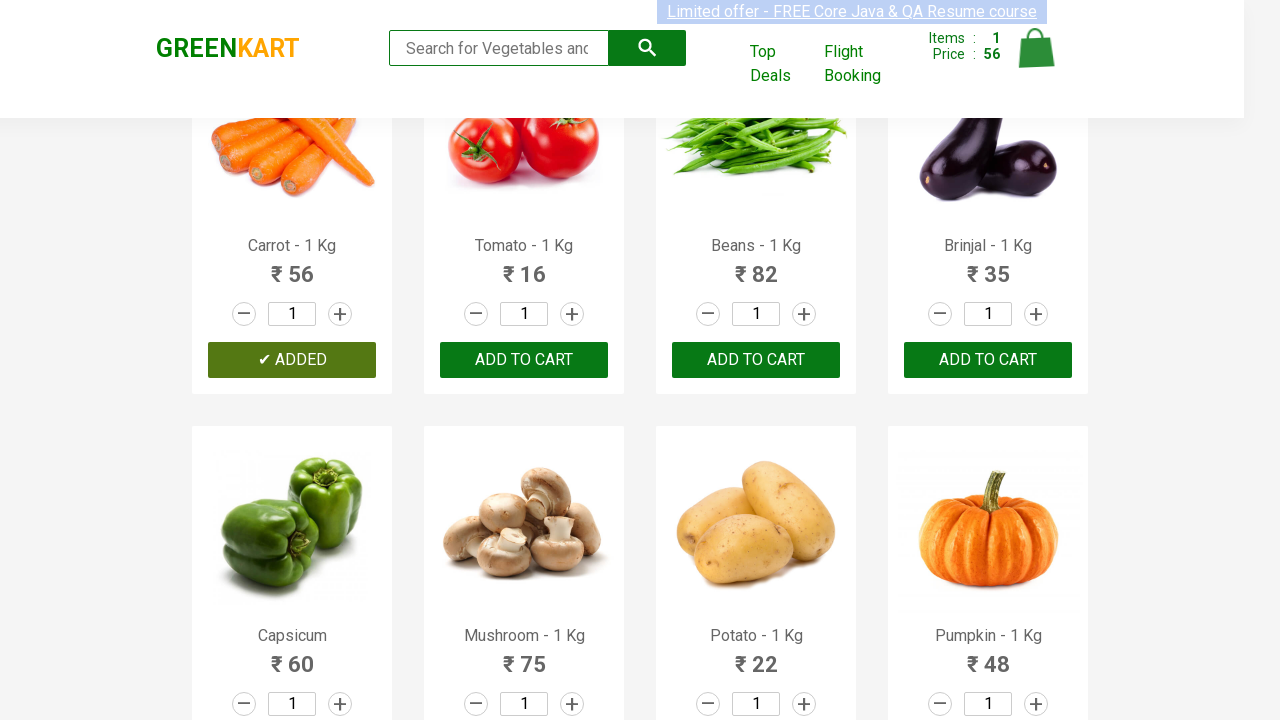

Added Beans to cart at (756, 360) on xpath=//div[@class='product-action']/button >> nth=6
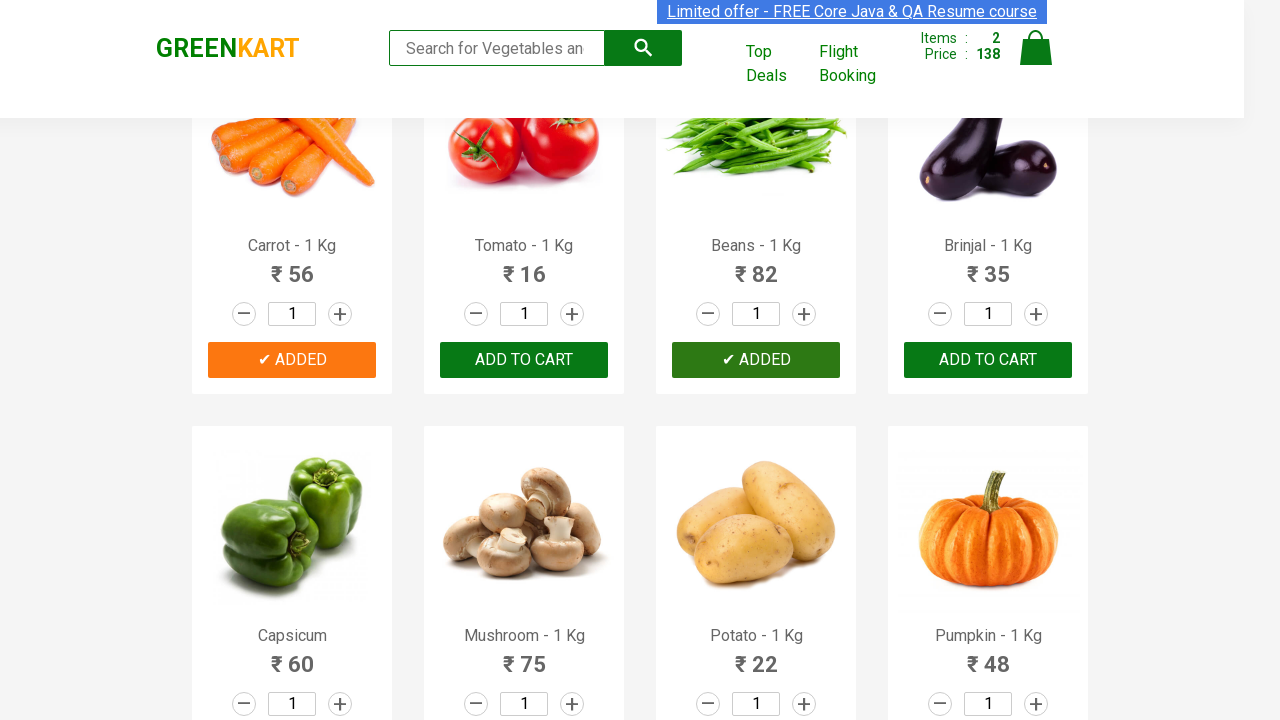

Added Brinjal to cart at (988, 360) on xpath=//div[@class='product-action']/button >> nth=7
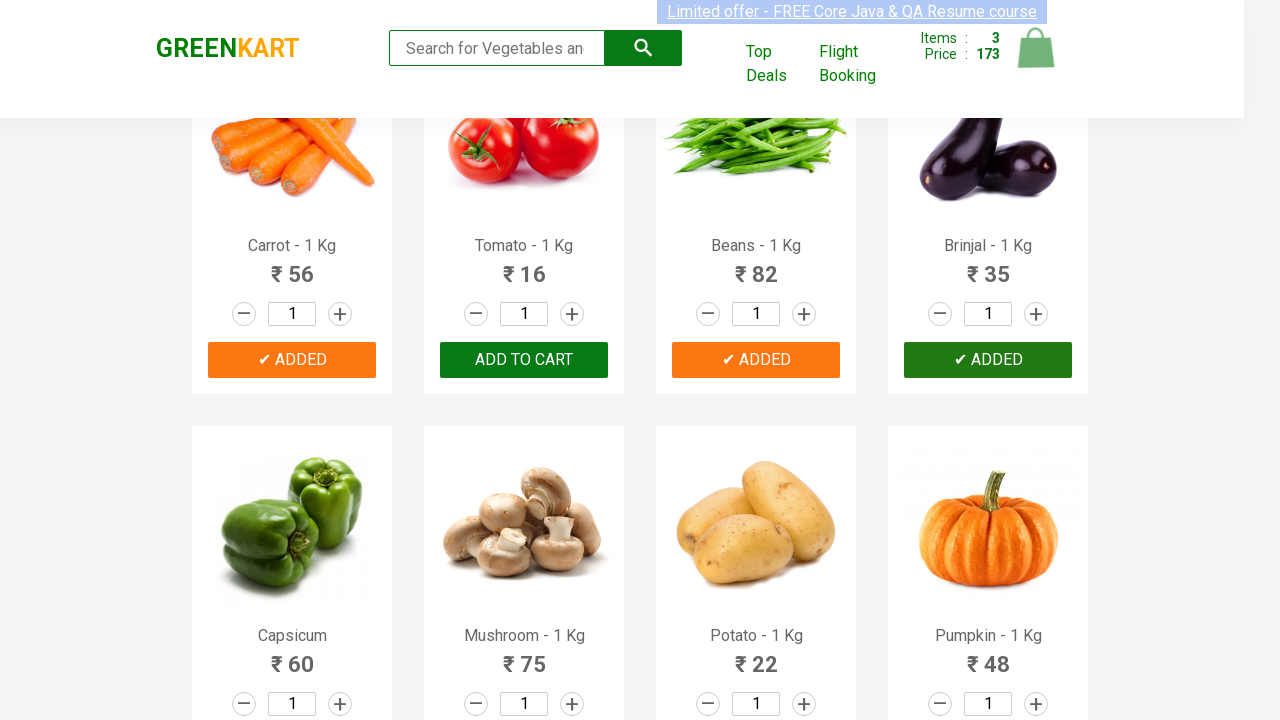

Clicked cart icon to view cart at (1036, 48) on a.cart-icon img
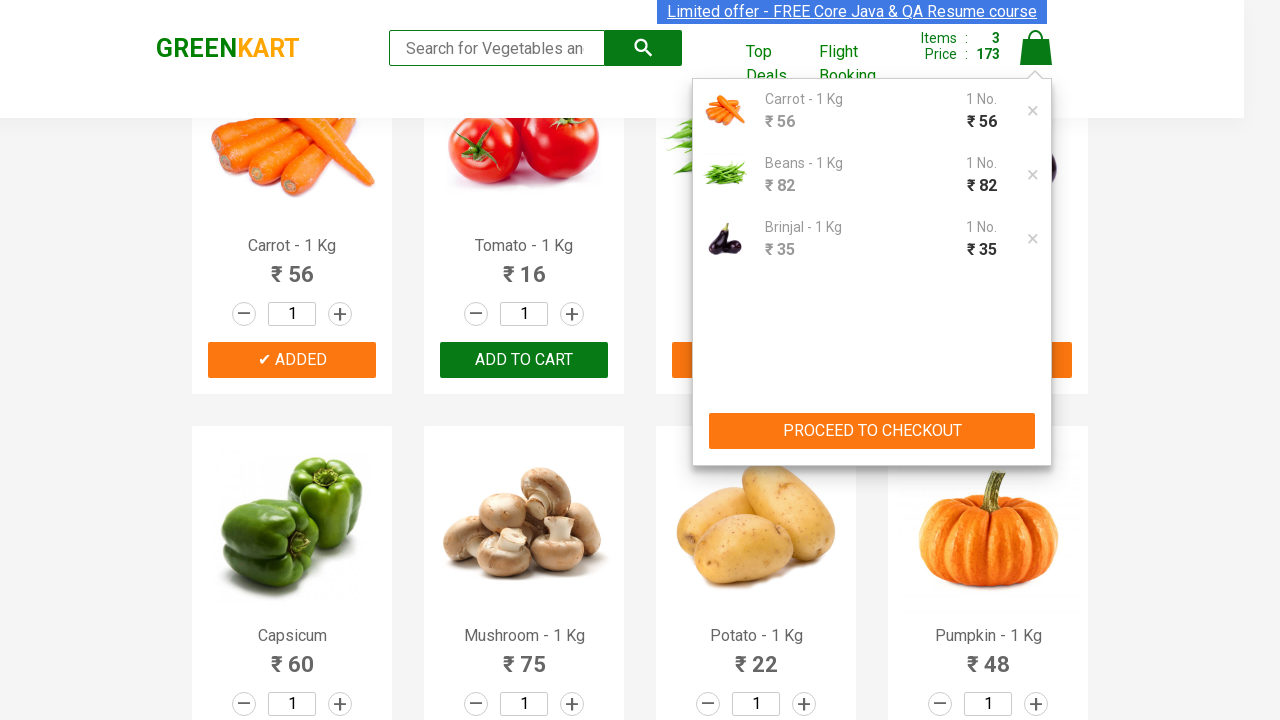

Clicked PROCEED TO CHECKOUT button at (872, 431) on xpath=//button[text()='PROCEED TO CHECKOUT']
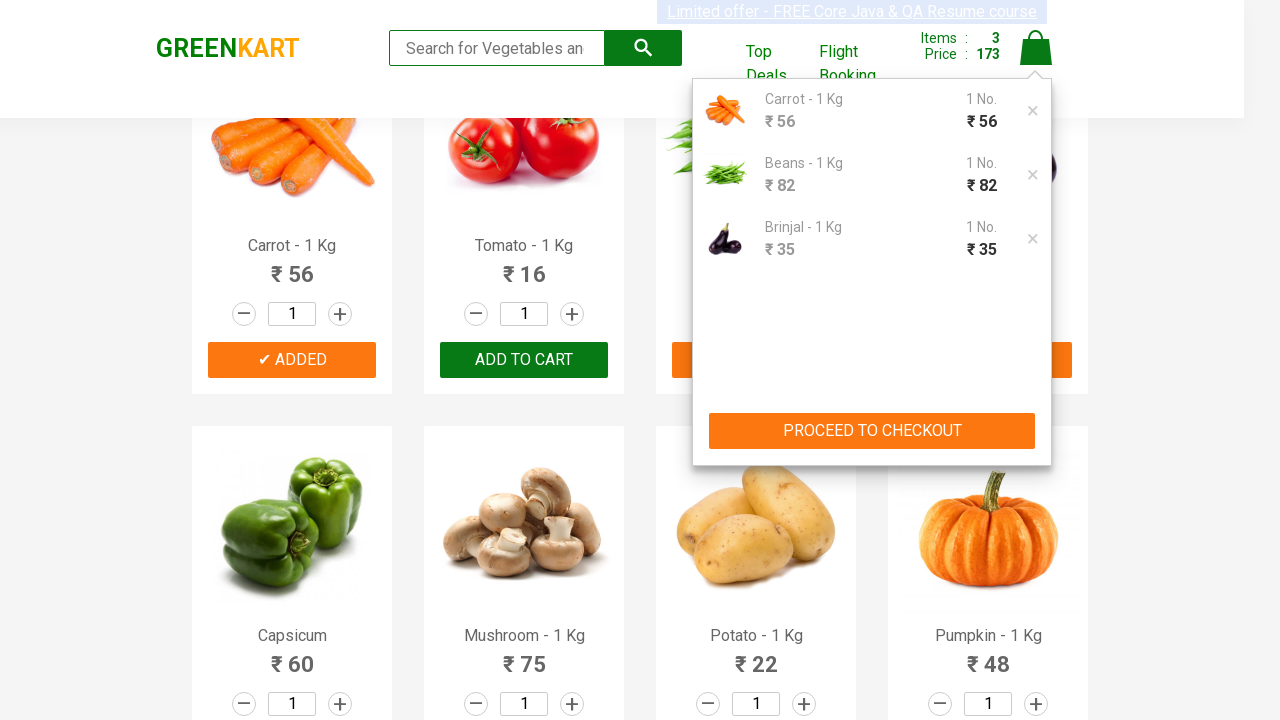

Checkout page loaded with cart table visible
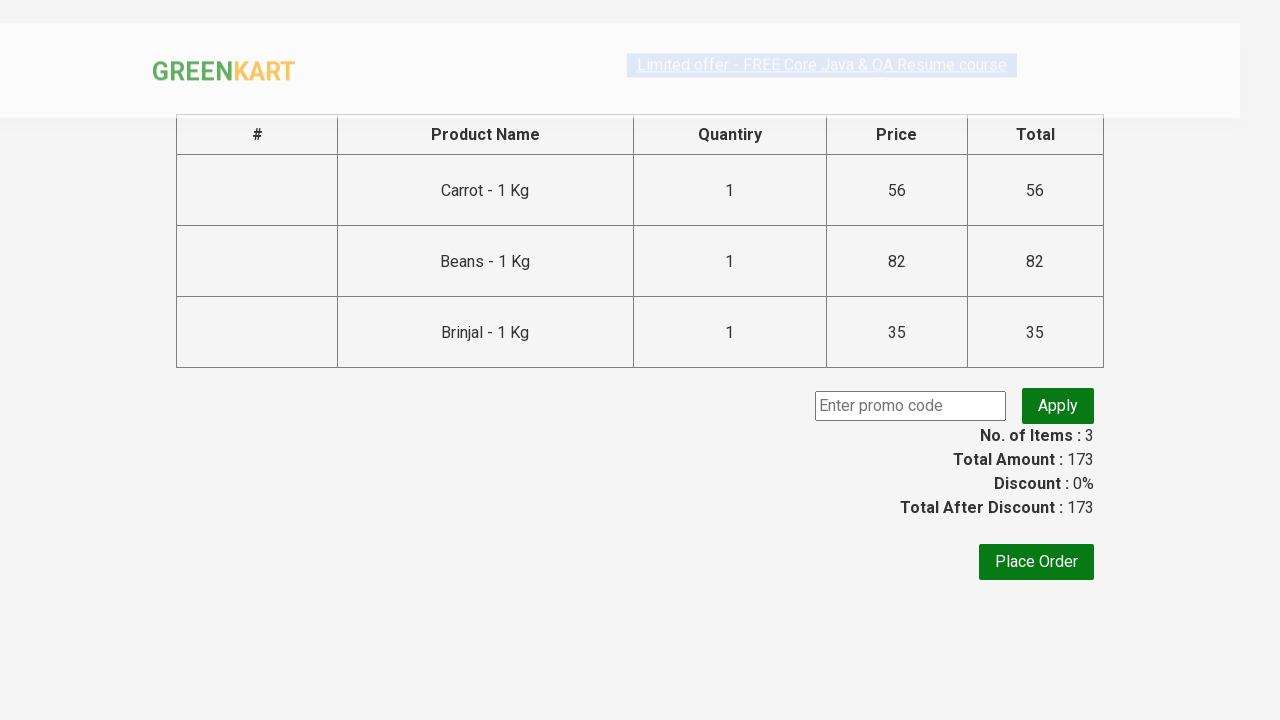

Retrieved all item prices from cart table
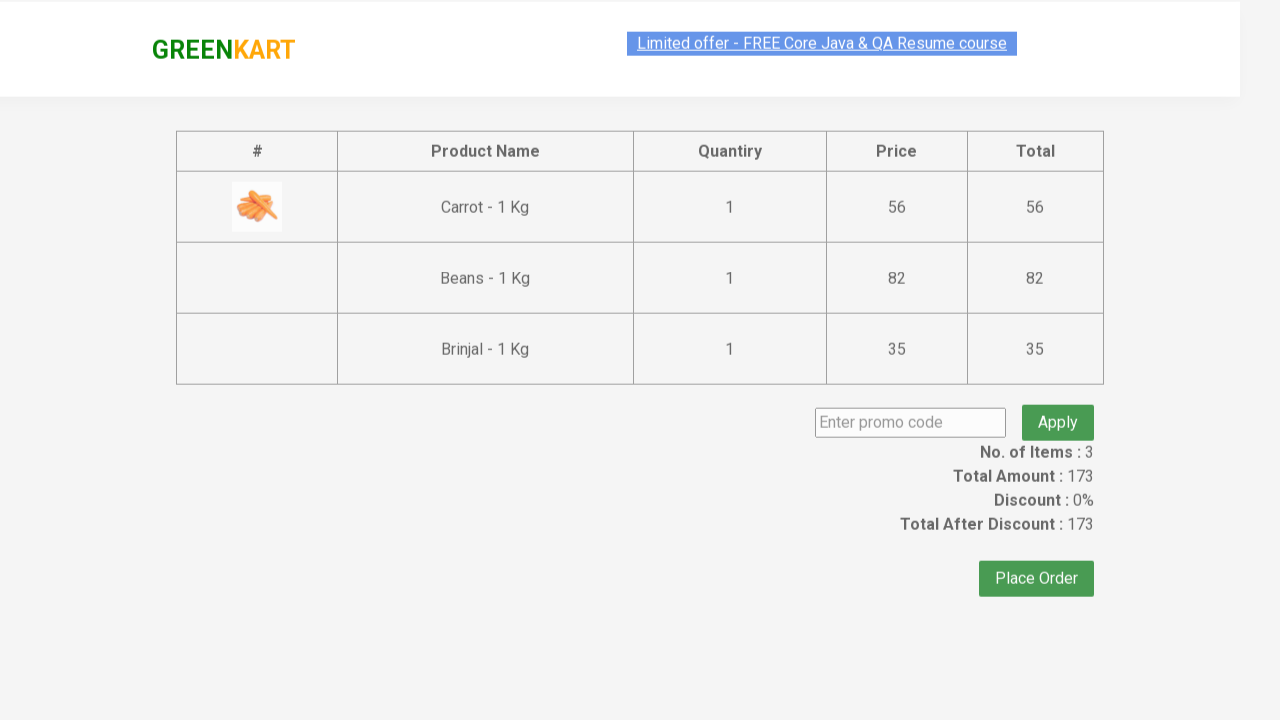

Retrieved total amount from checkout page: 173 
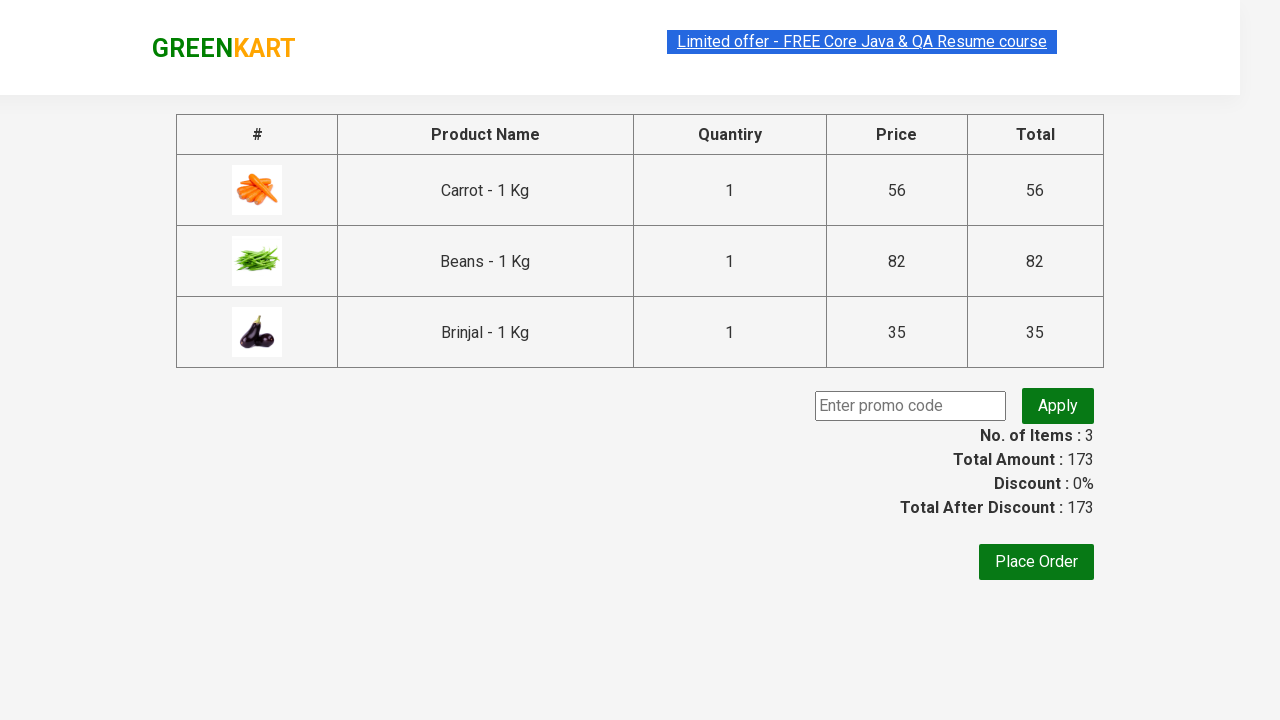

Clicked Place Order button at (1036, 562) on xpath=//button[text()='Place Order']
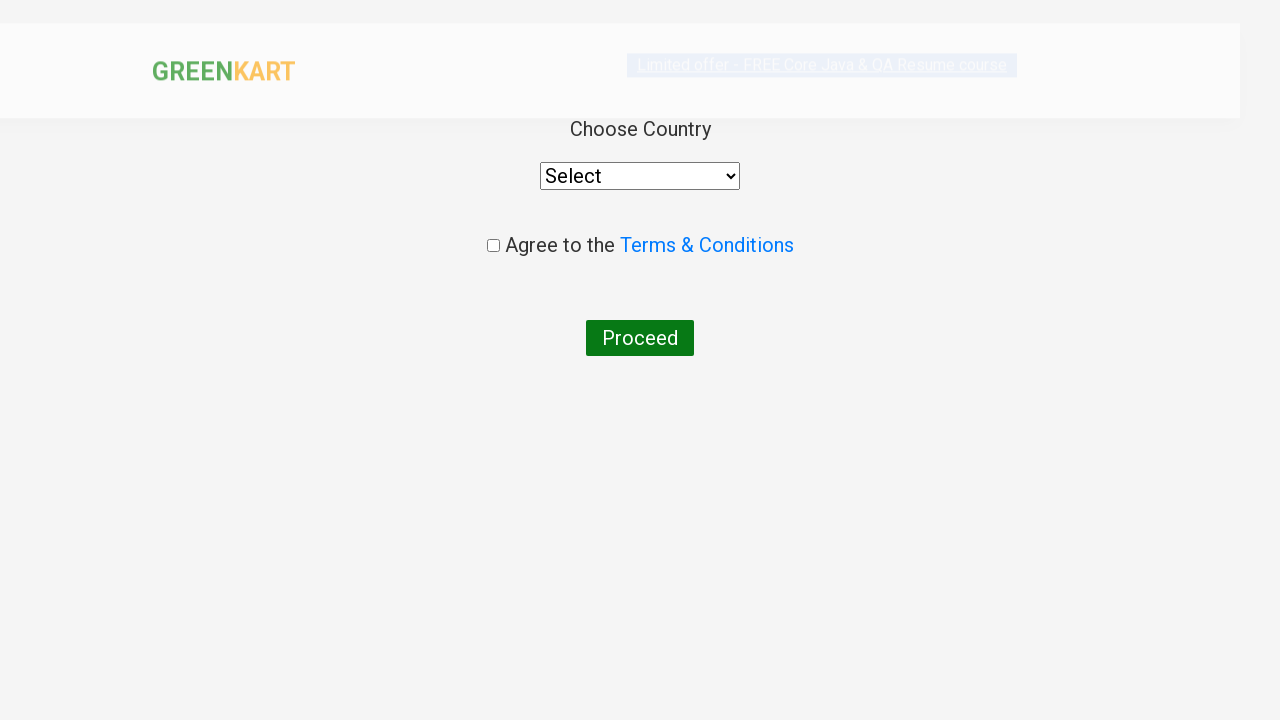

Selected 'India' from country dropdown on select
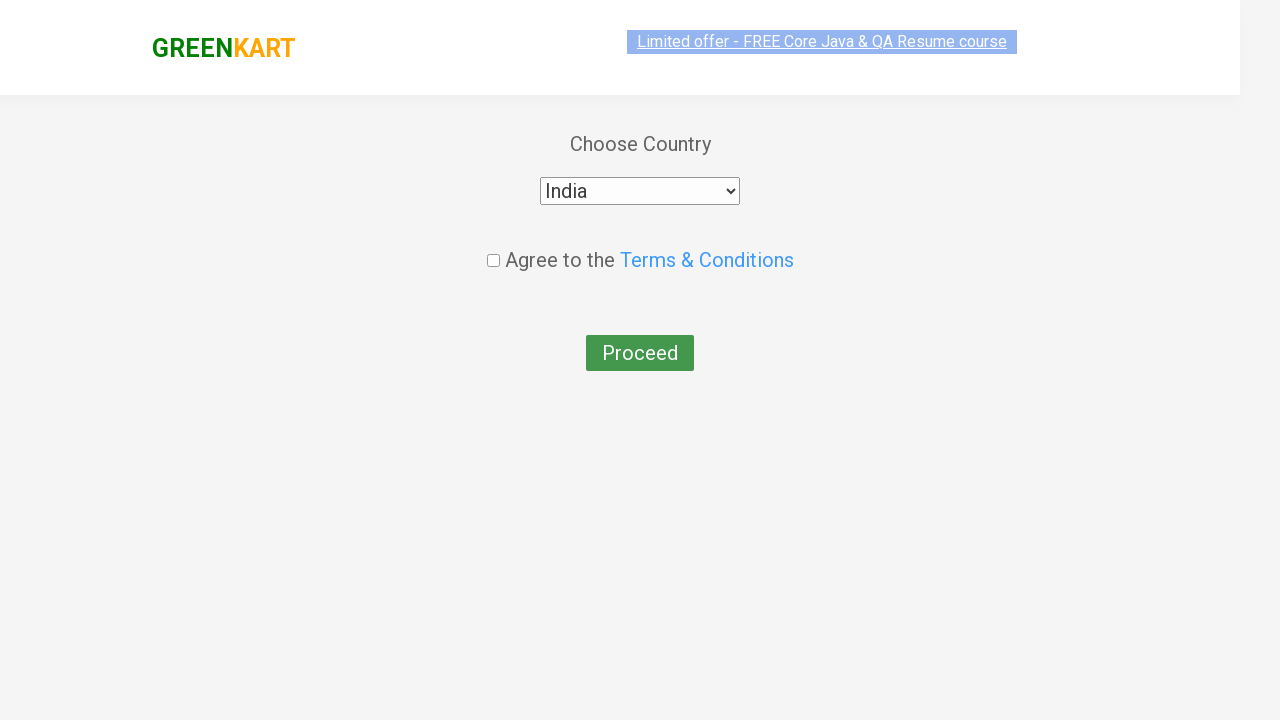

Checked Terms and Conditions checkbox at (493, 246) on .chkAgree
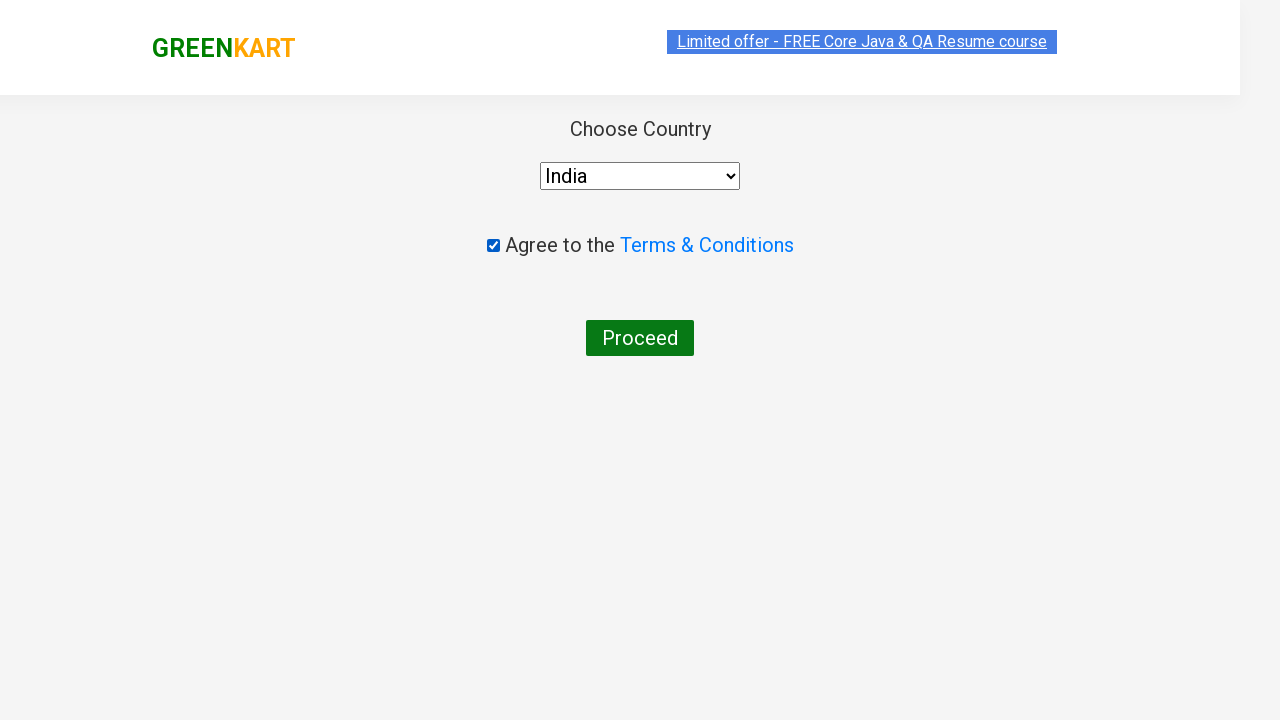

Clicked Proceed button to complete order at (640, 338) on xpath=//button[text()='Proceed']
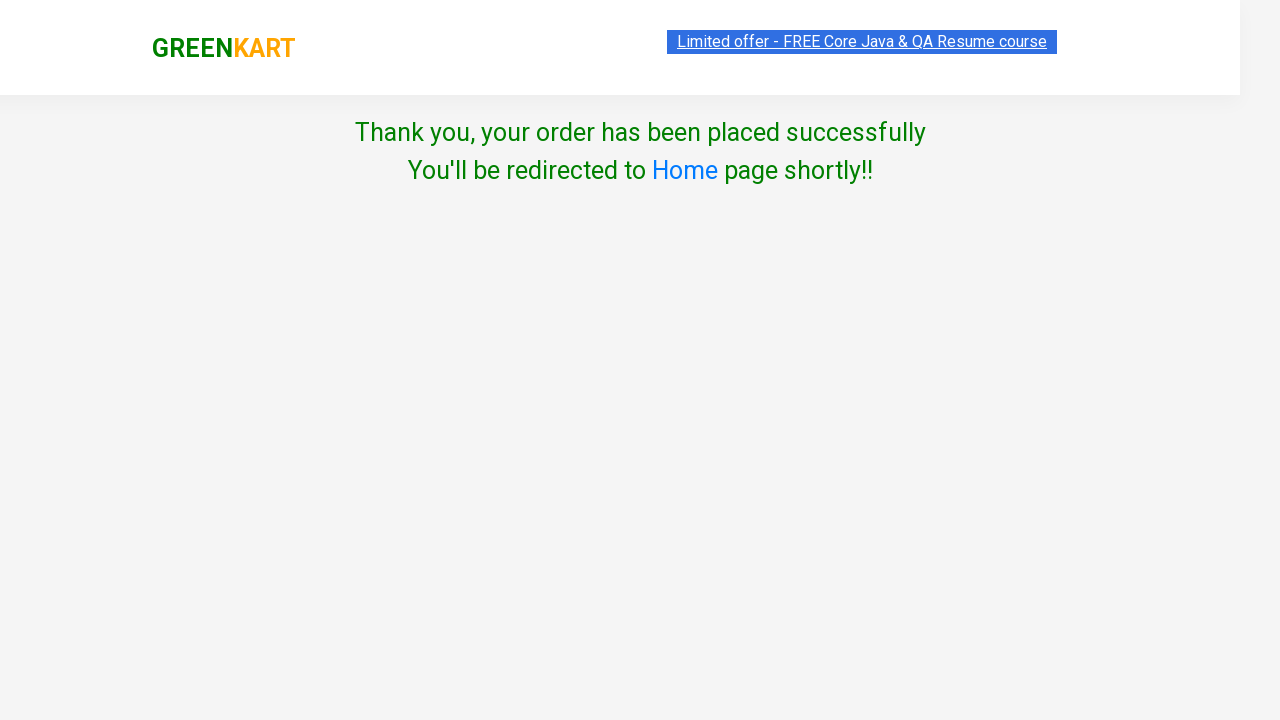

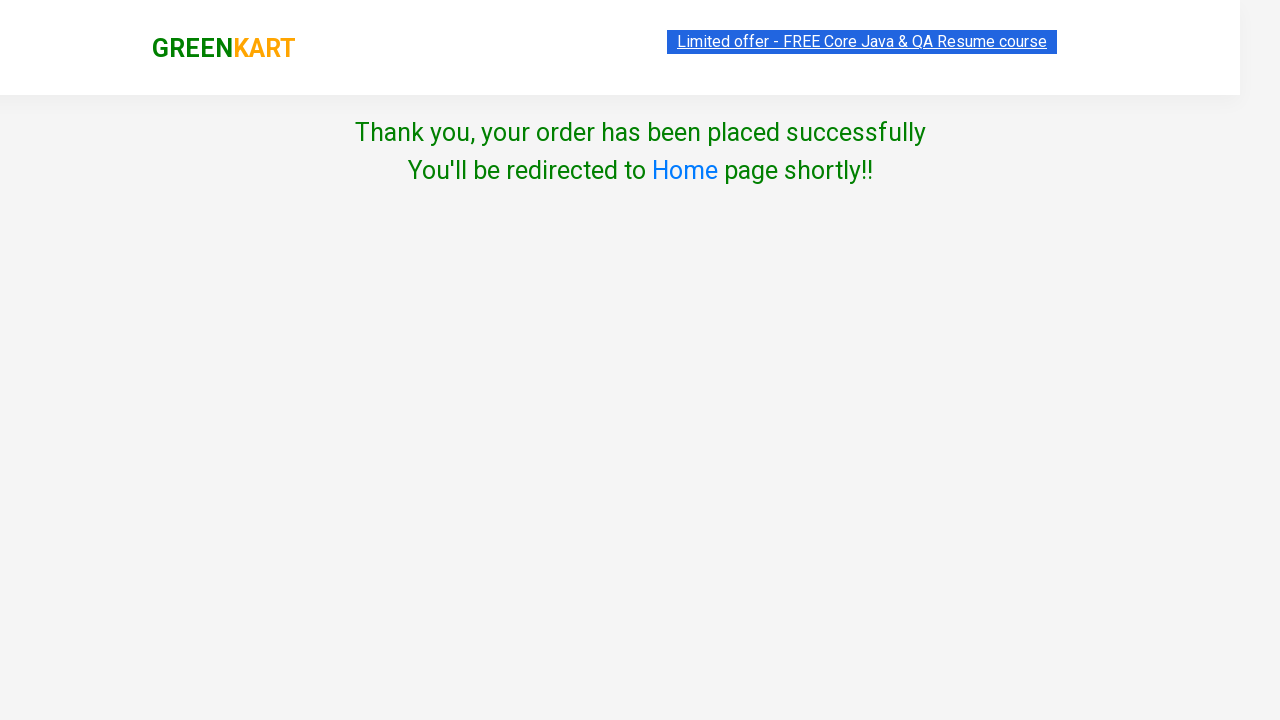